Navigates to JustDial website homepage and waits for the page to load

Starting URL: http://www.justdial.com

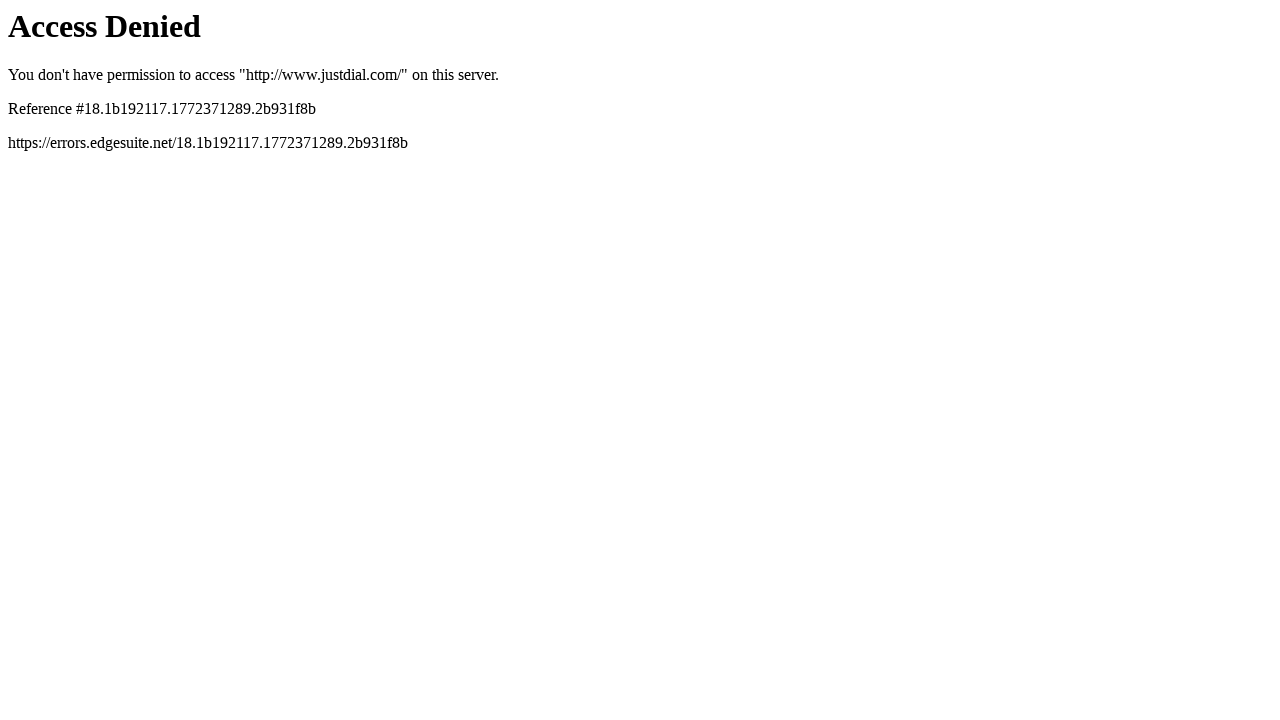

Navigated to JustDial homepage
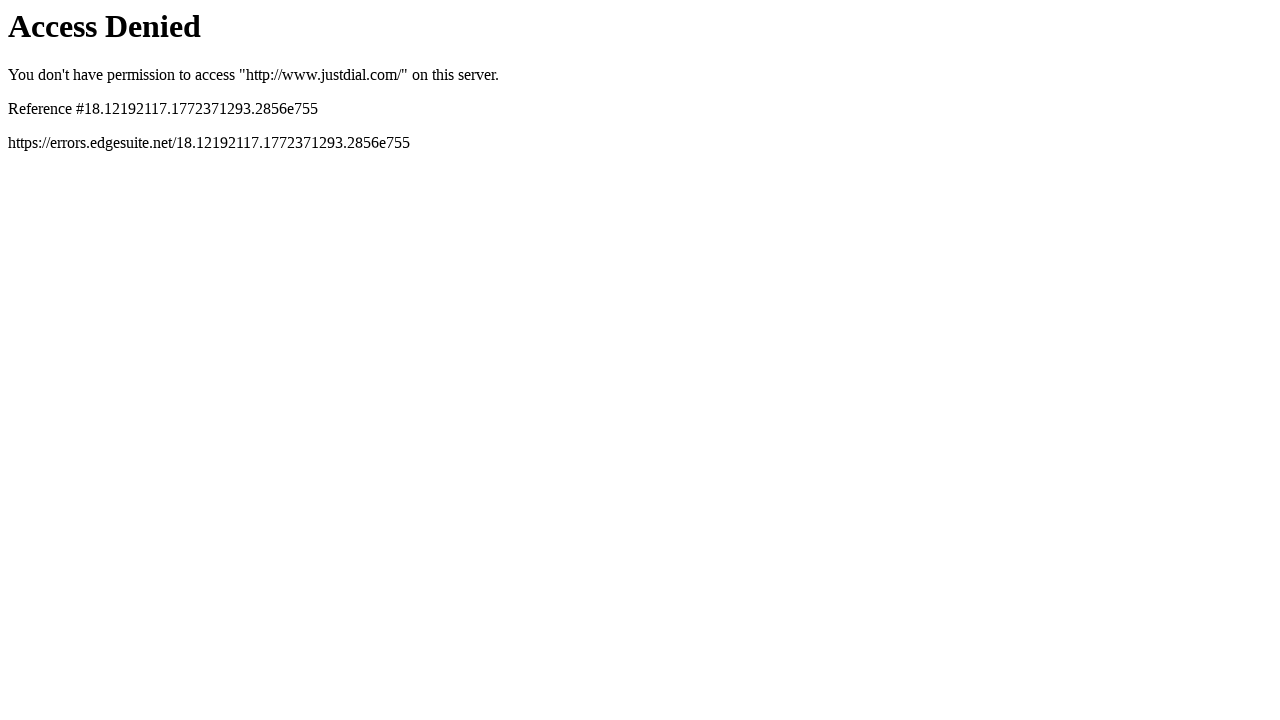

Page DOM content loaded
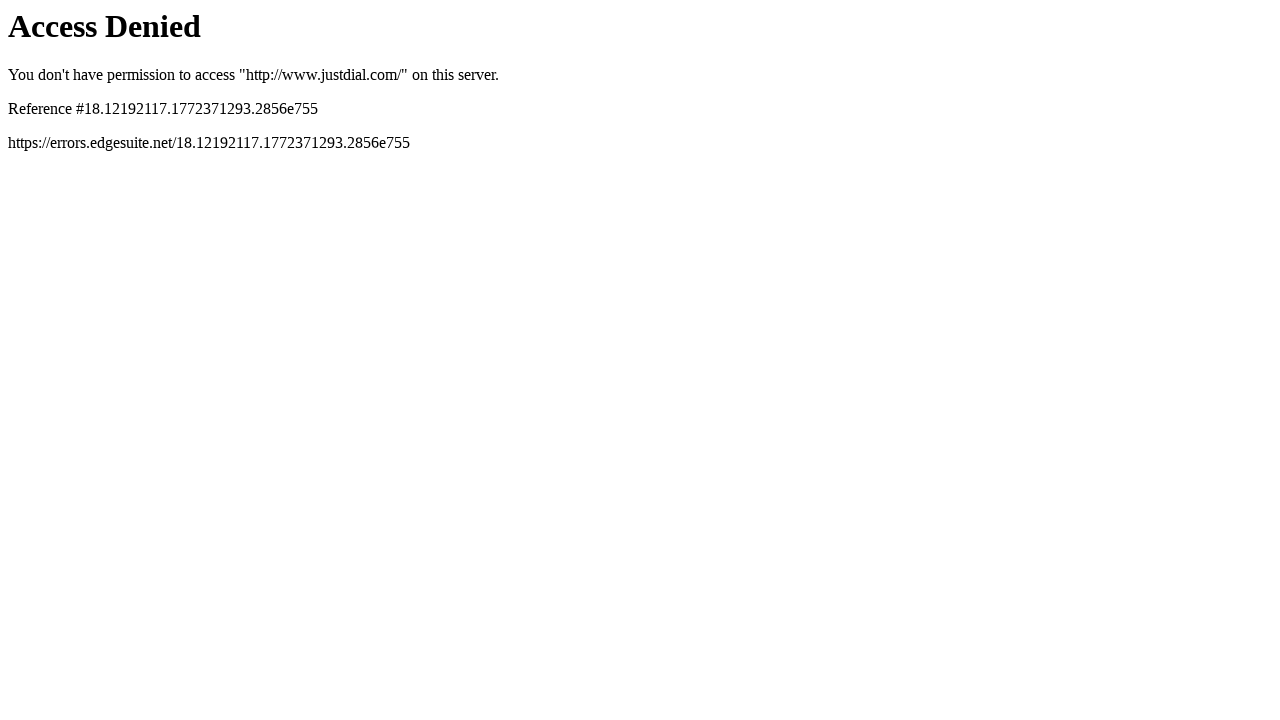

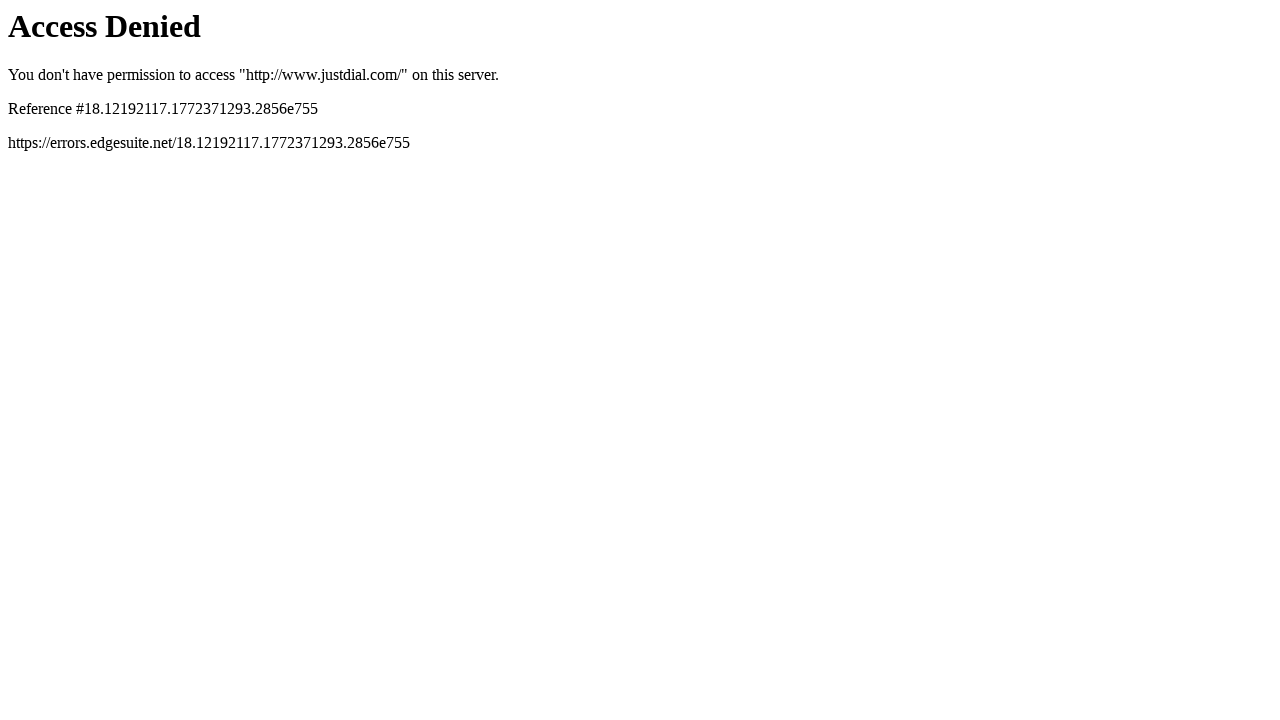